Tests opting out of A/B tests by adding a cookie before navigating to the A/B test page

Starting URL: http://the-internet.herokuapp.com

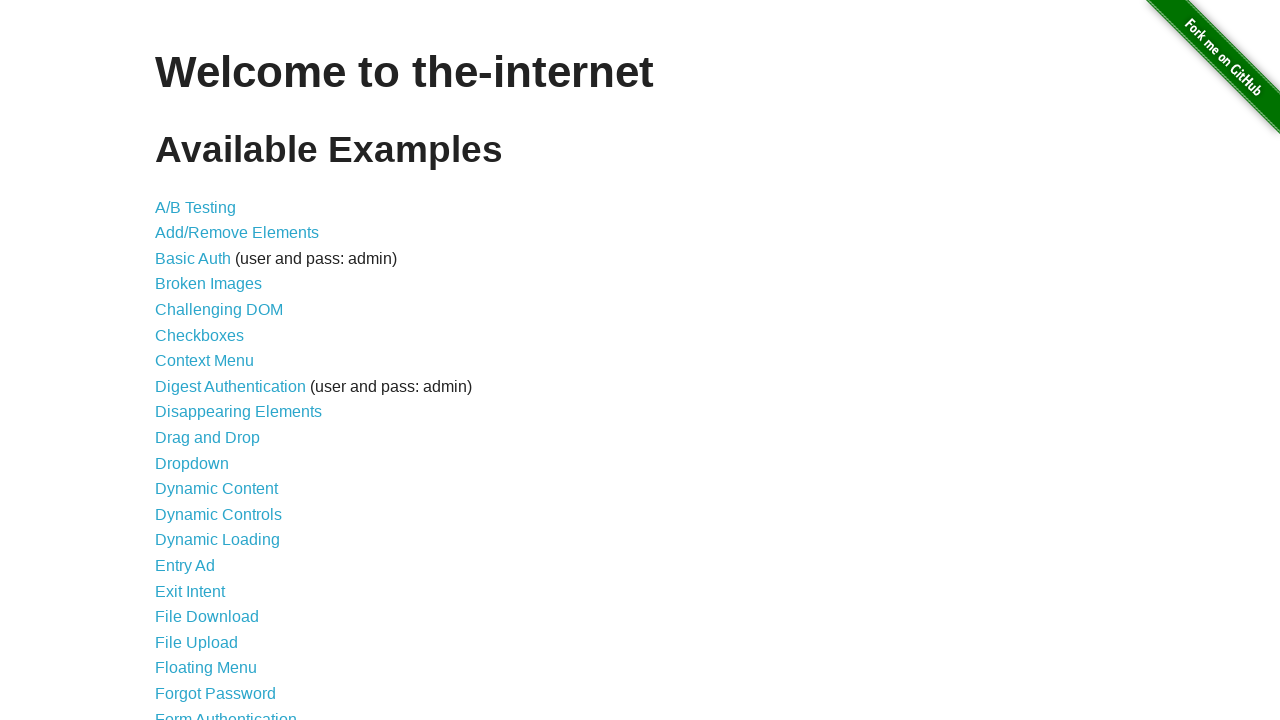

Added optimizelyOptOut cookie to opt out of A/B tests
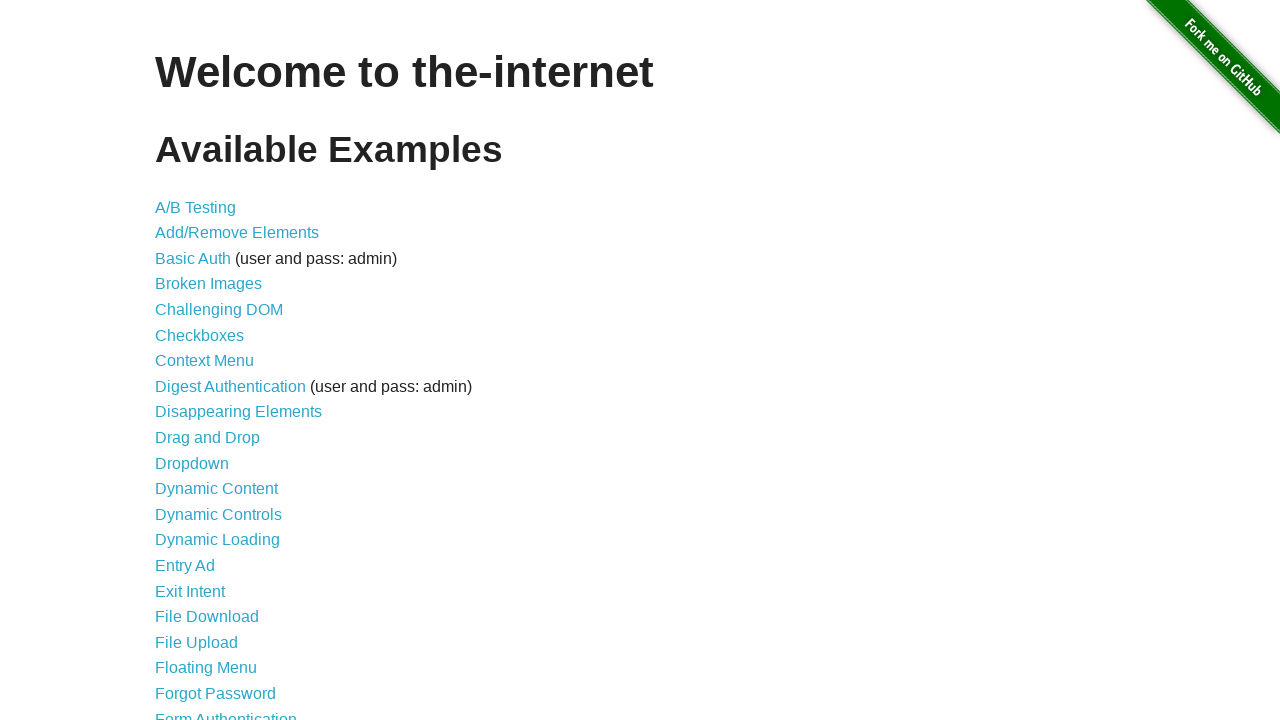

Navigated to A/B test page at http://the-internet.herokuapp.com/abtest
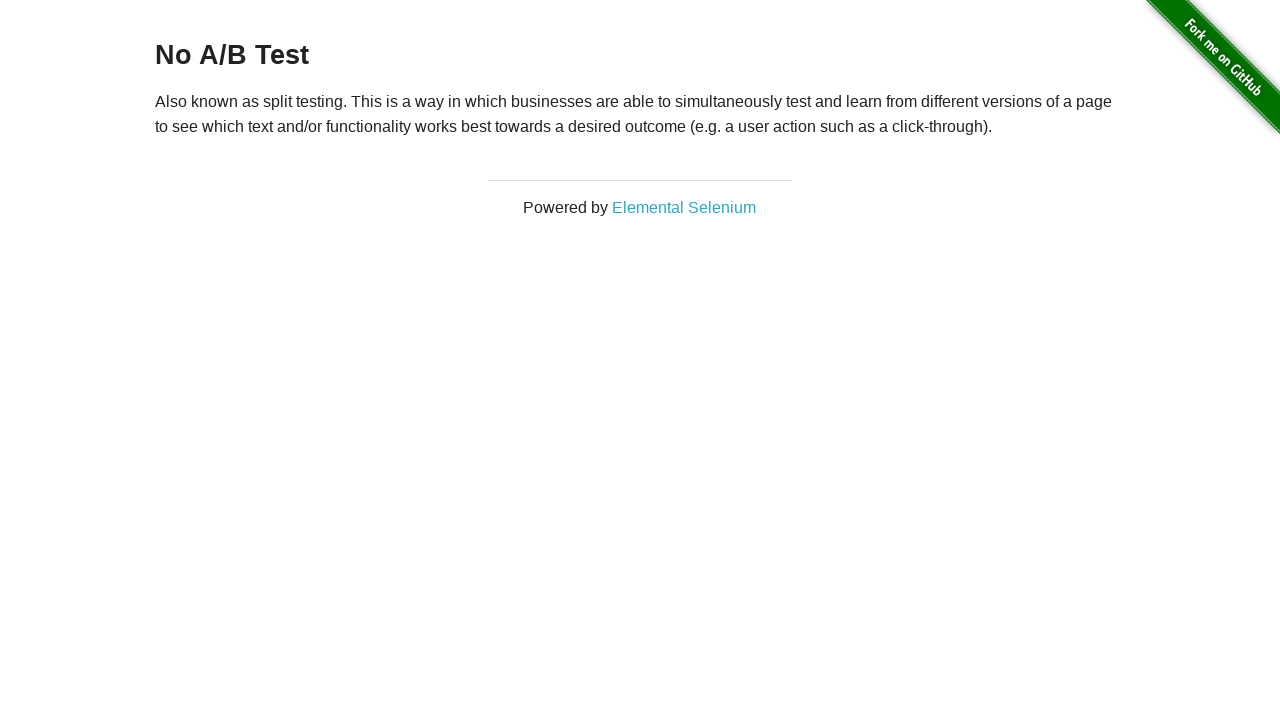

Retrieved heading text to verify opt-out status
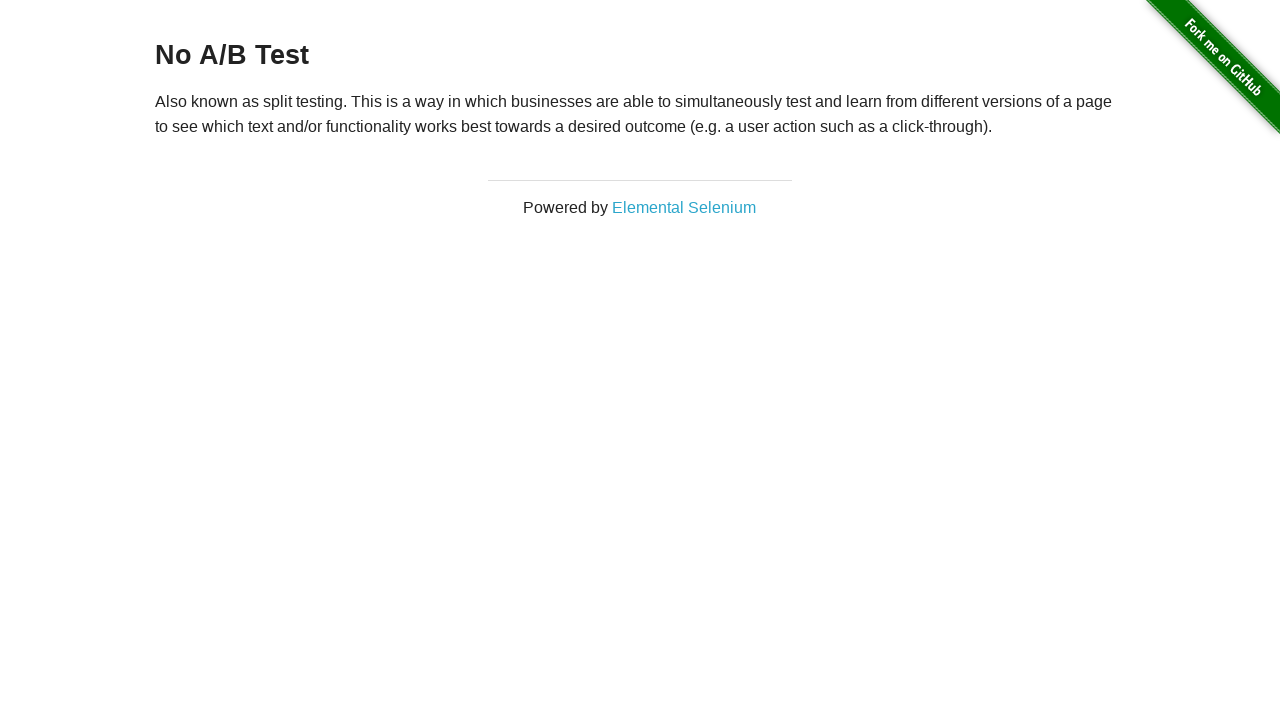

Verified heading starts with 'No A/B Test', confirming user is opted out
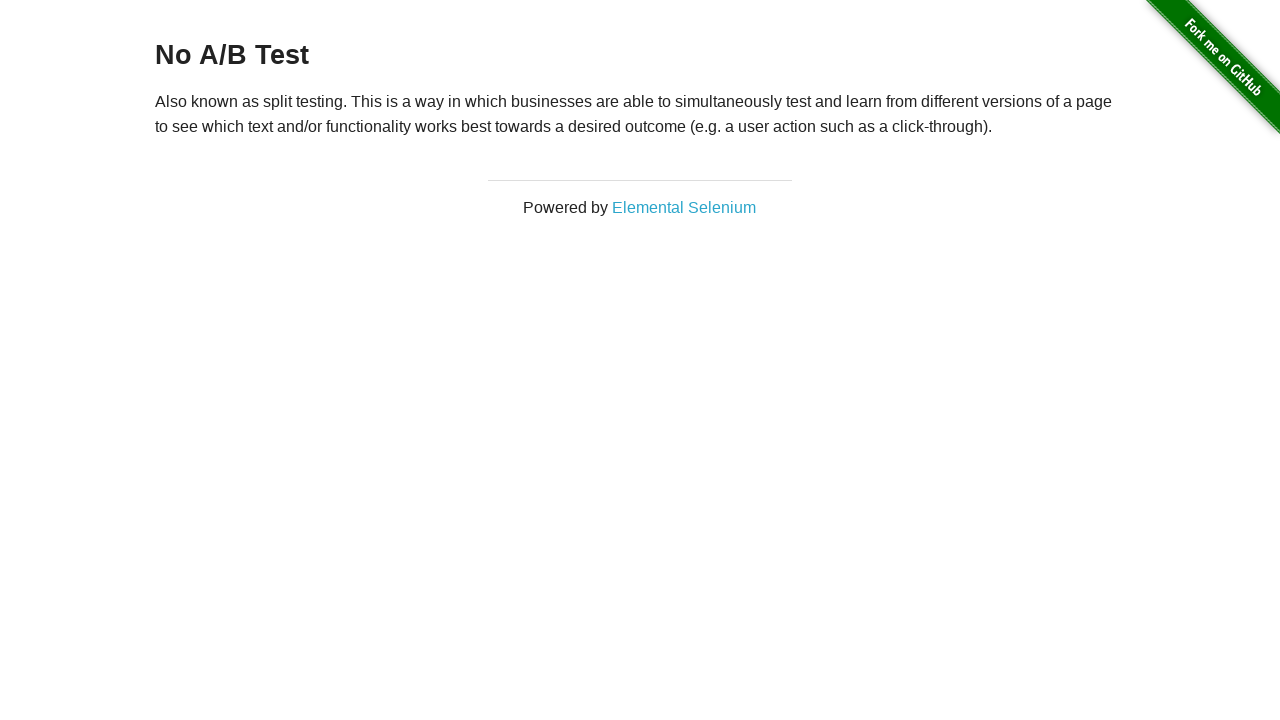

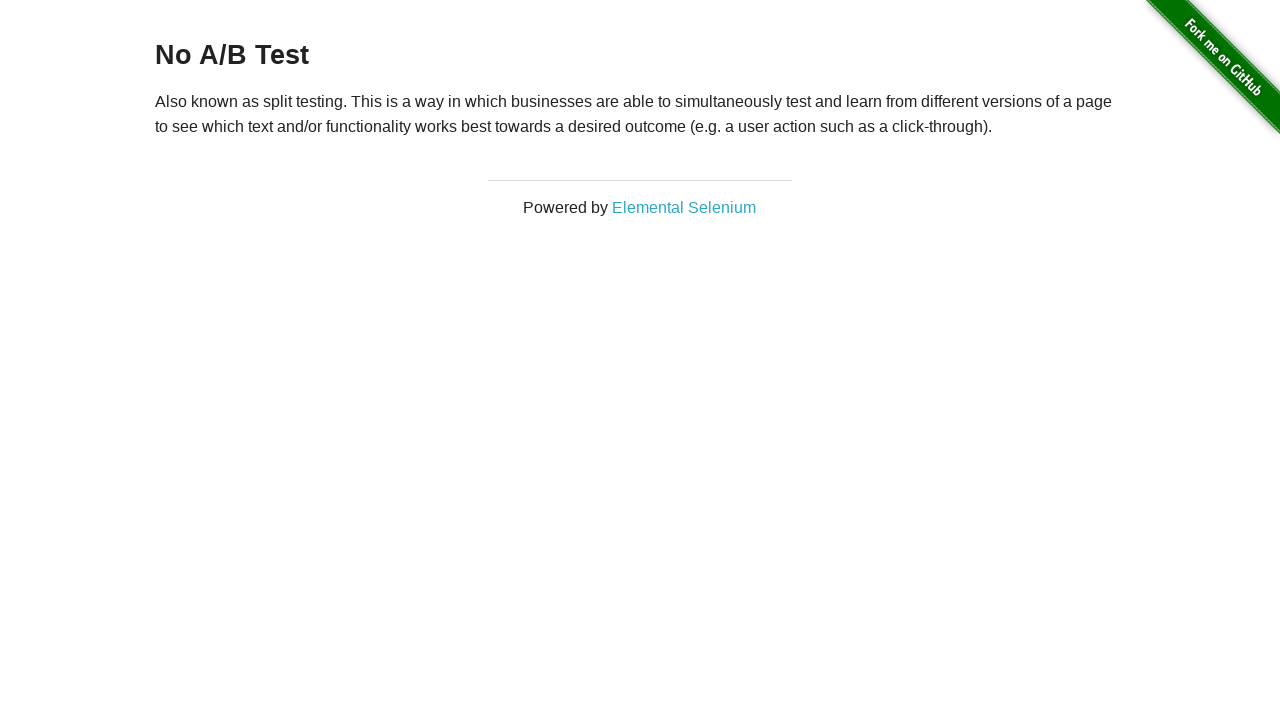